Tests implicit wait functionality by clicking a button that reveals a textbox, then filling the textbox with text

Starting URL: https://www.hyrtutorials.com/p/waits-demo.html

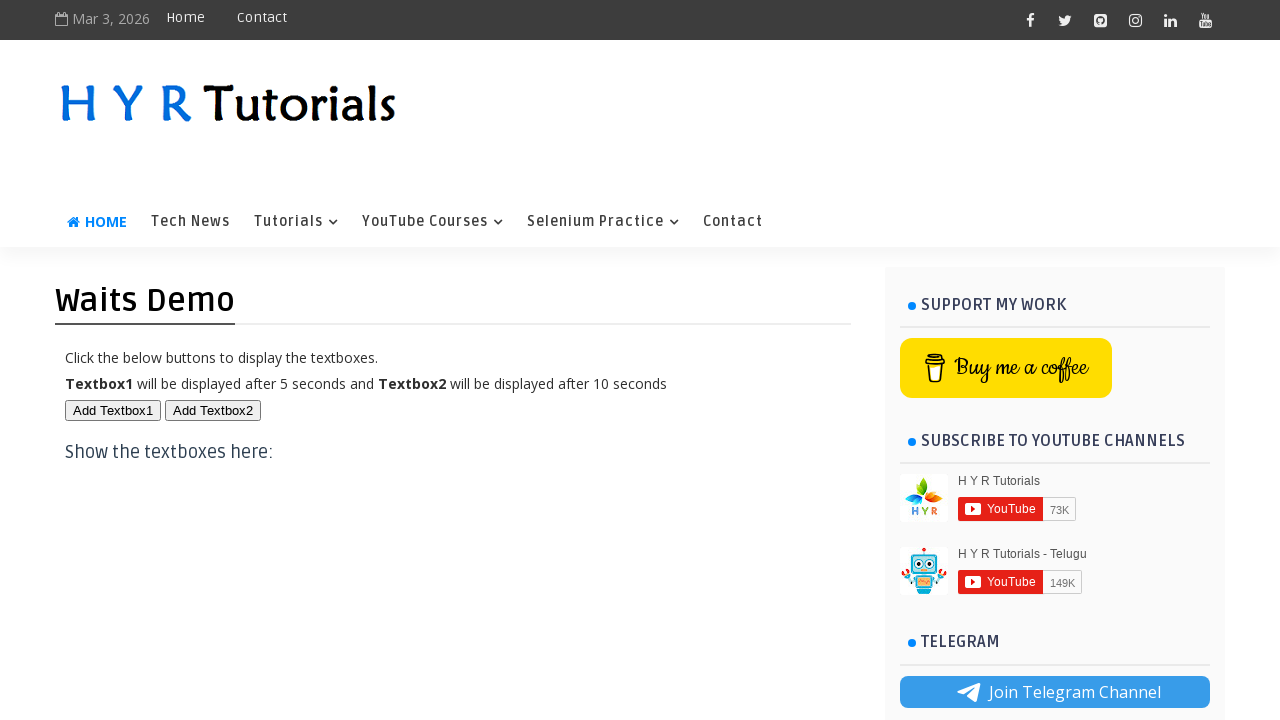

Set viewport size to 500x900
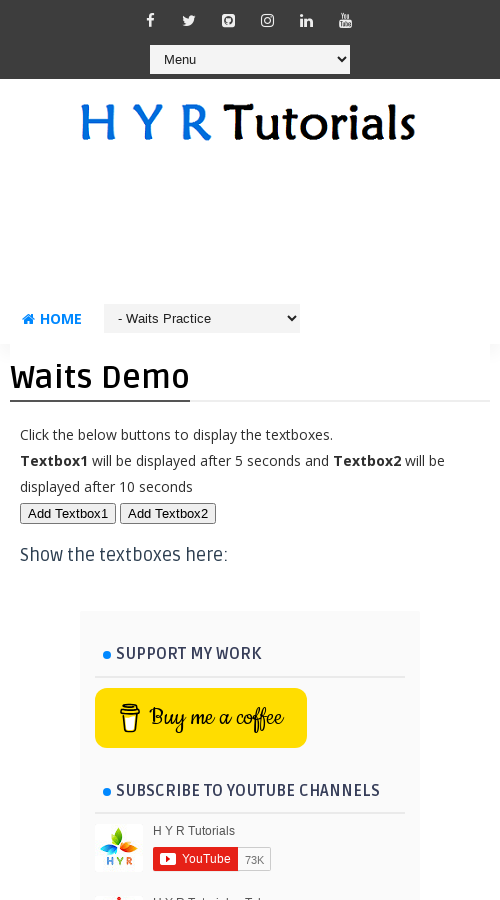

Clicked button to reveal textbox at (68, 513) on #btn1
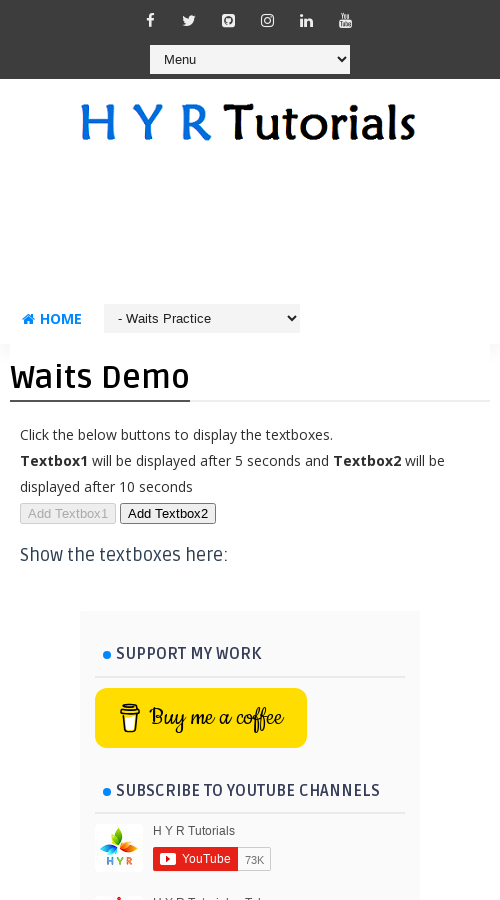

Filled textbox with 'Shubham' on #txt1
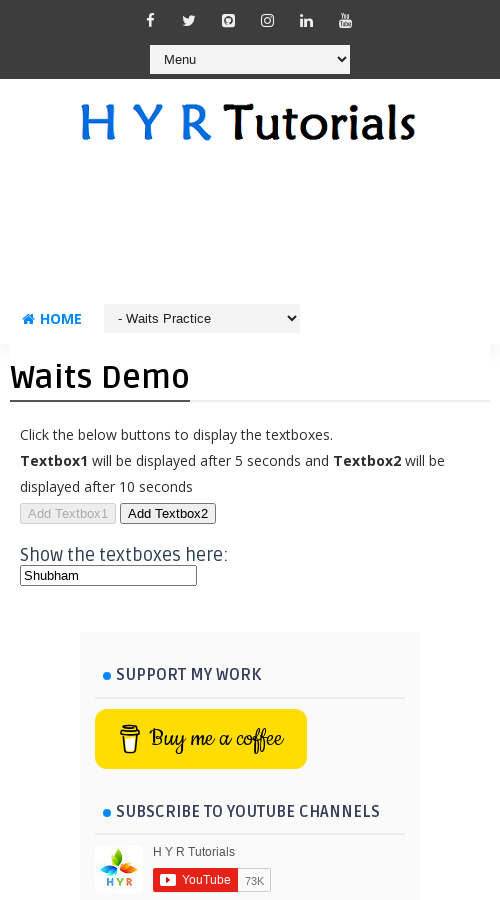

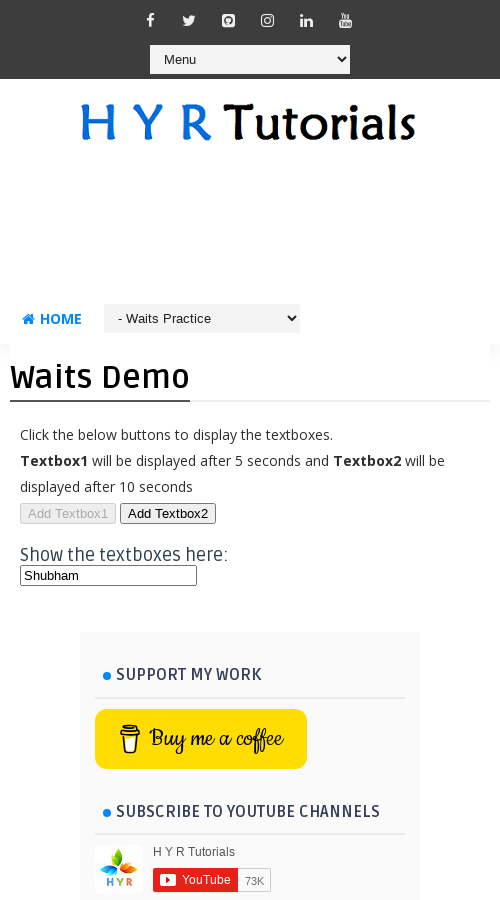